Tests a registration form by filling in first name, last name, and email fields, then submitting the form and verifying successful registration message

Starting URL: http://suninjuly.github.io/registration1.html

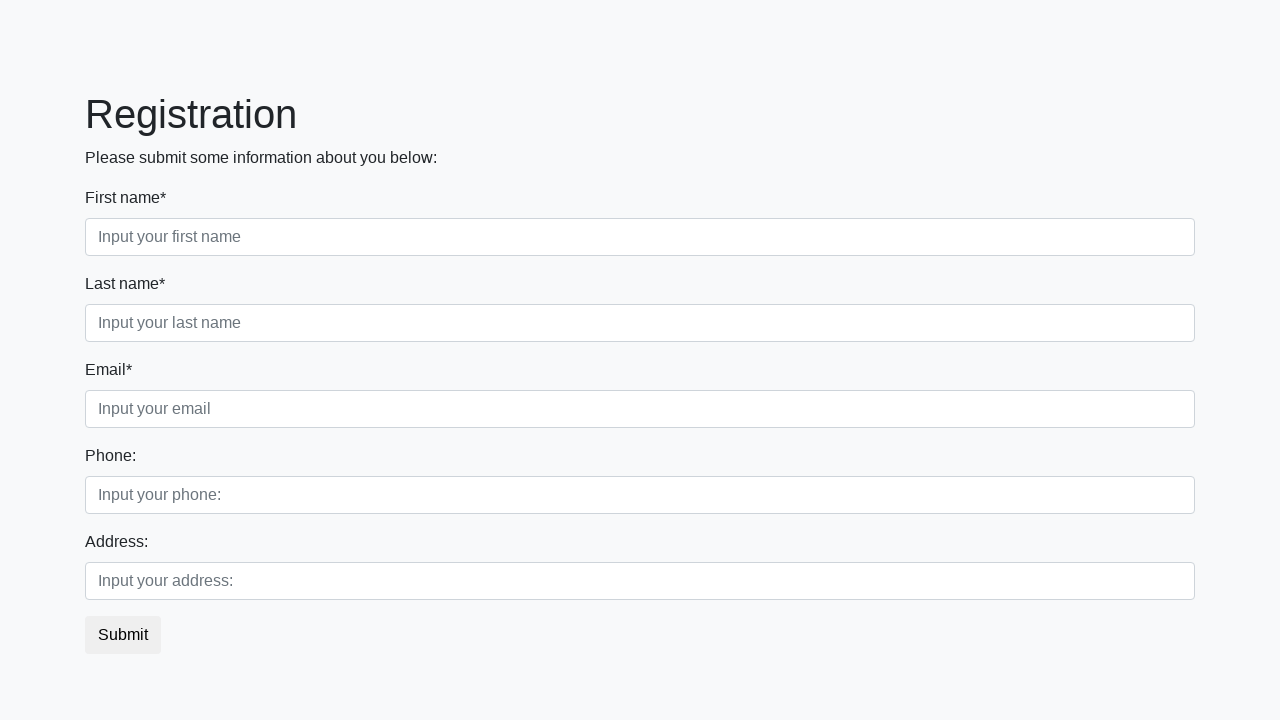

Filled first name field with 'Svetlana' on body > div > form > div.first_block > div.form-group.first_class > input
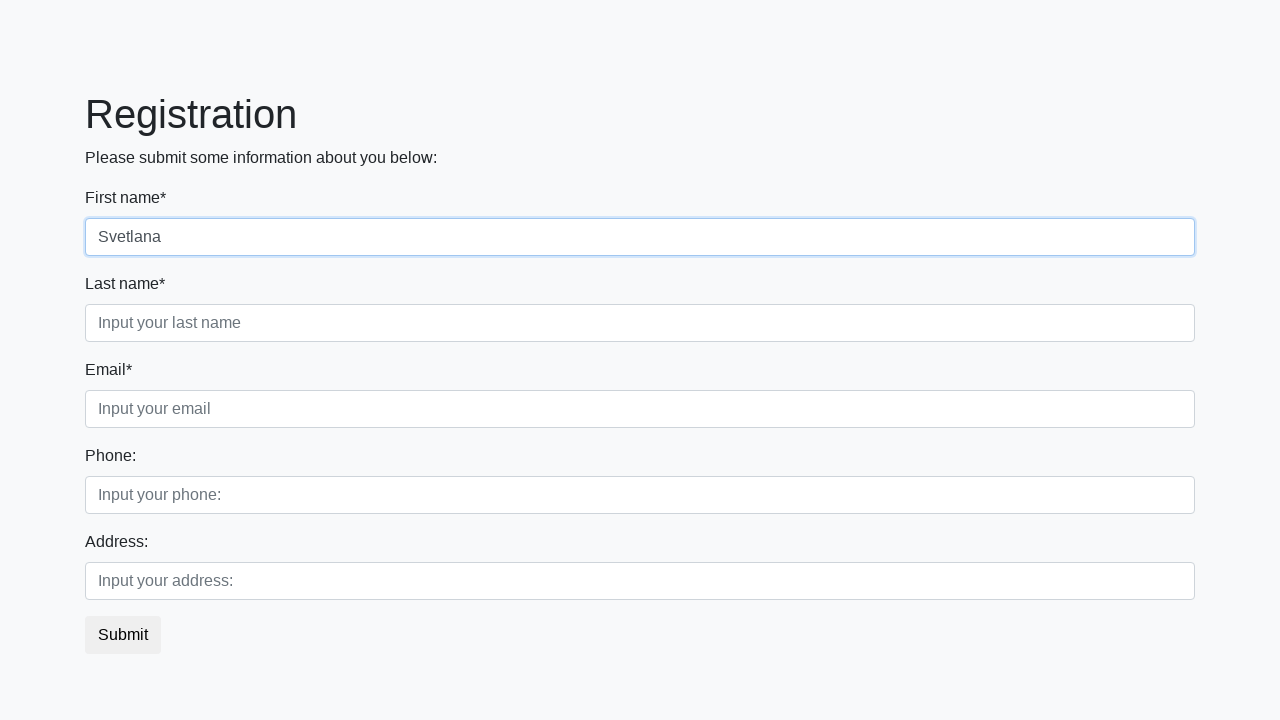

Filled last name field with 'Kim' on body > div > form > div.first_block > div.form-group.second_class > input
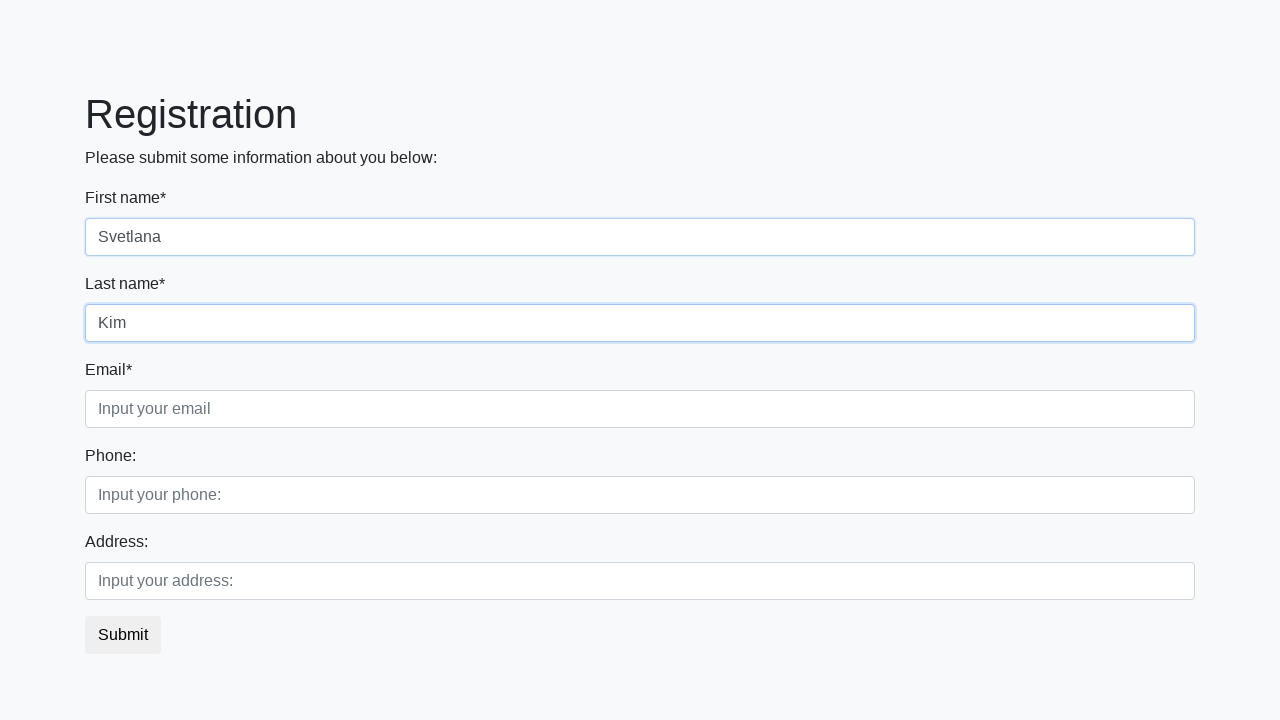

Filled email field with 'asdasd@sdf.ru' on body > div > form > div.first_block > div.form-group.third_class > input
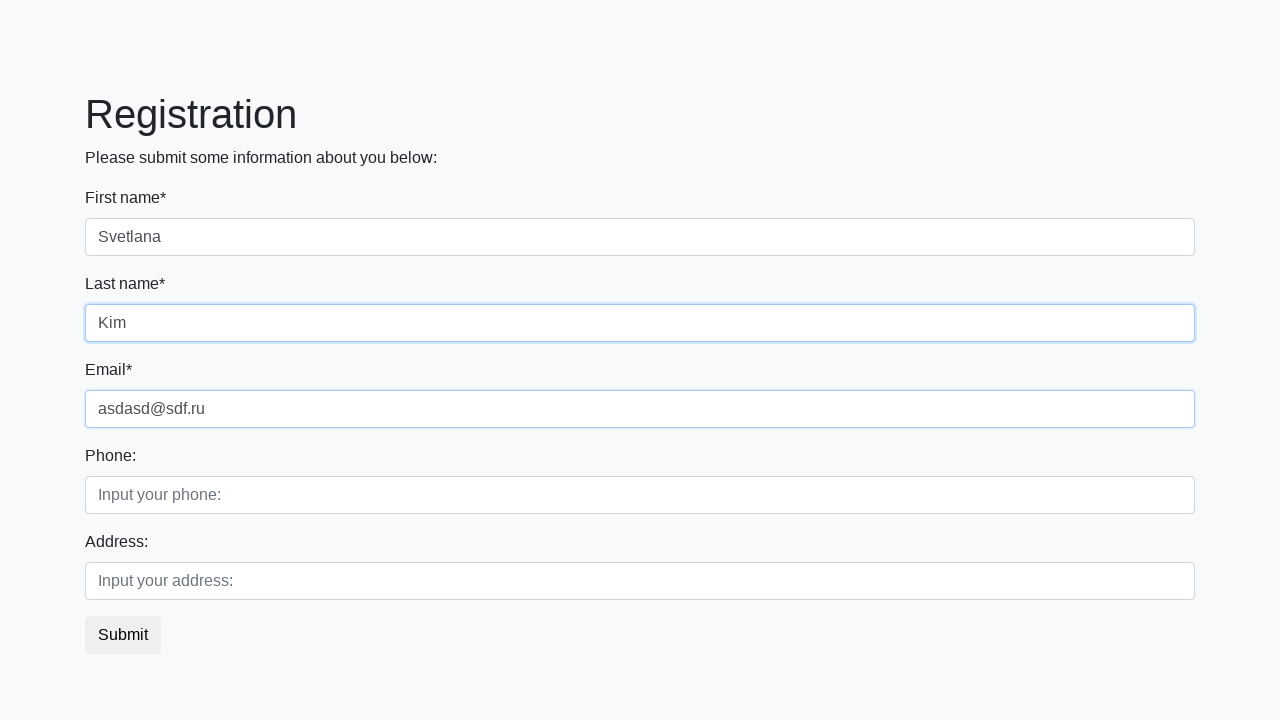

Clicked submit button to register at (123, 635) on button.btn
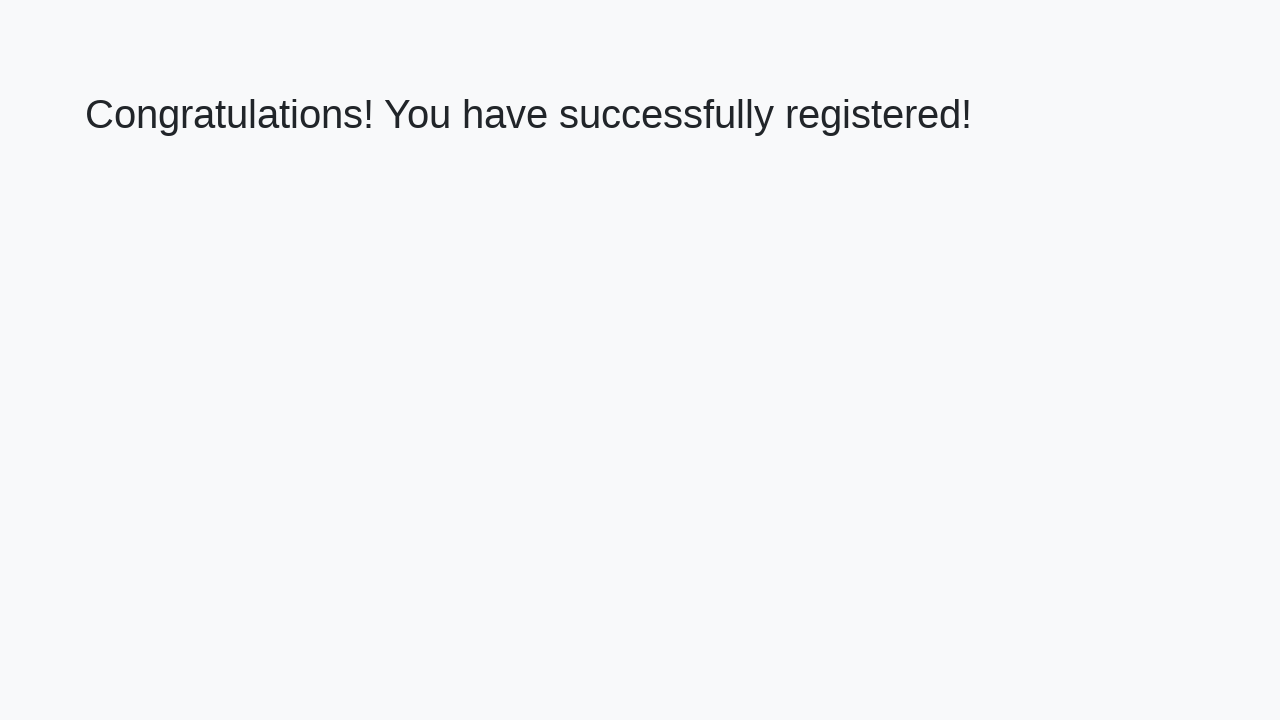

Success message heading loaded
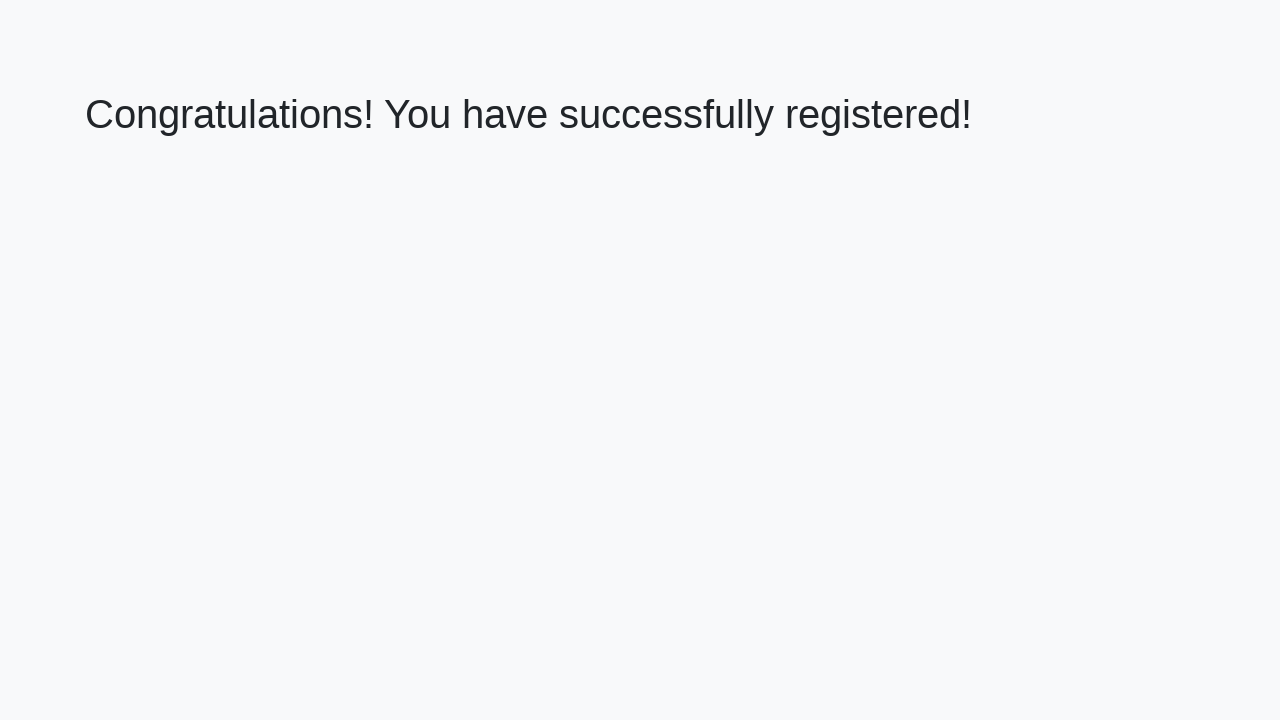

Retrieved success message text
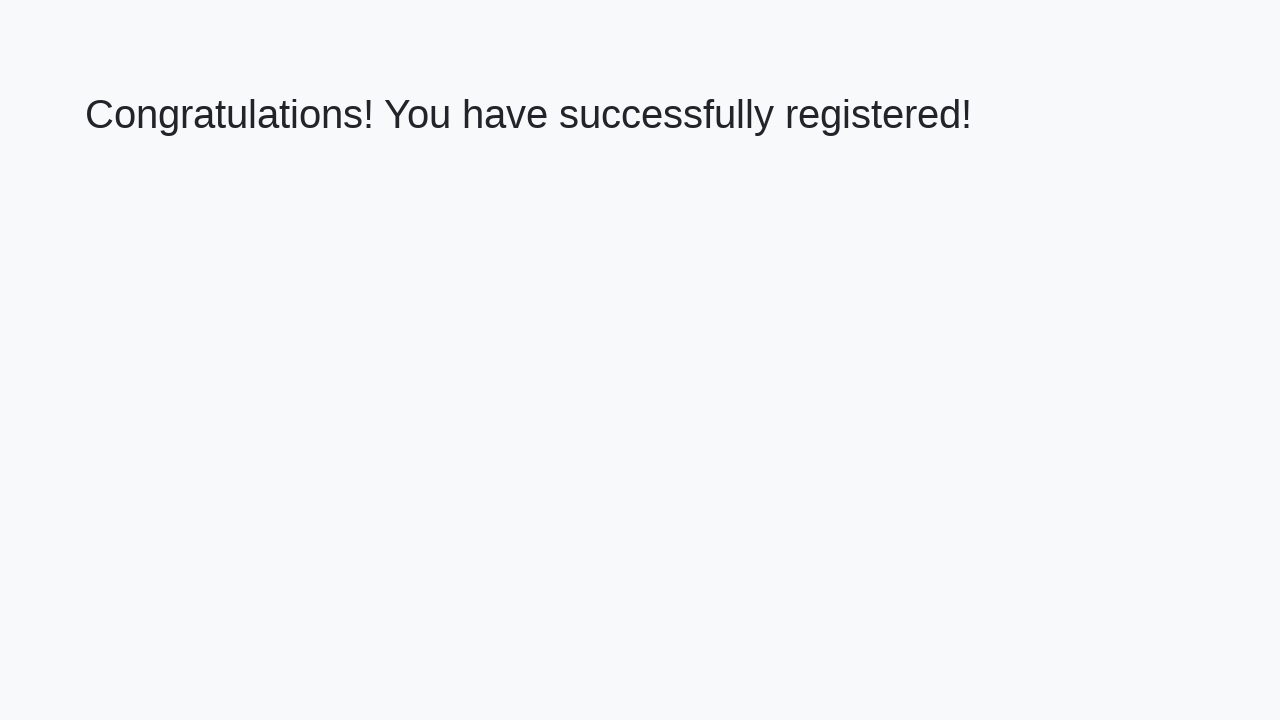

Verified successful registration message
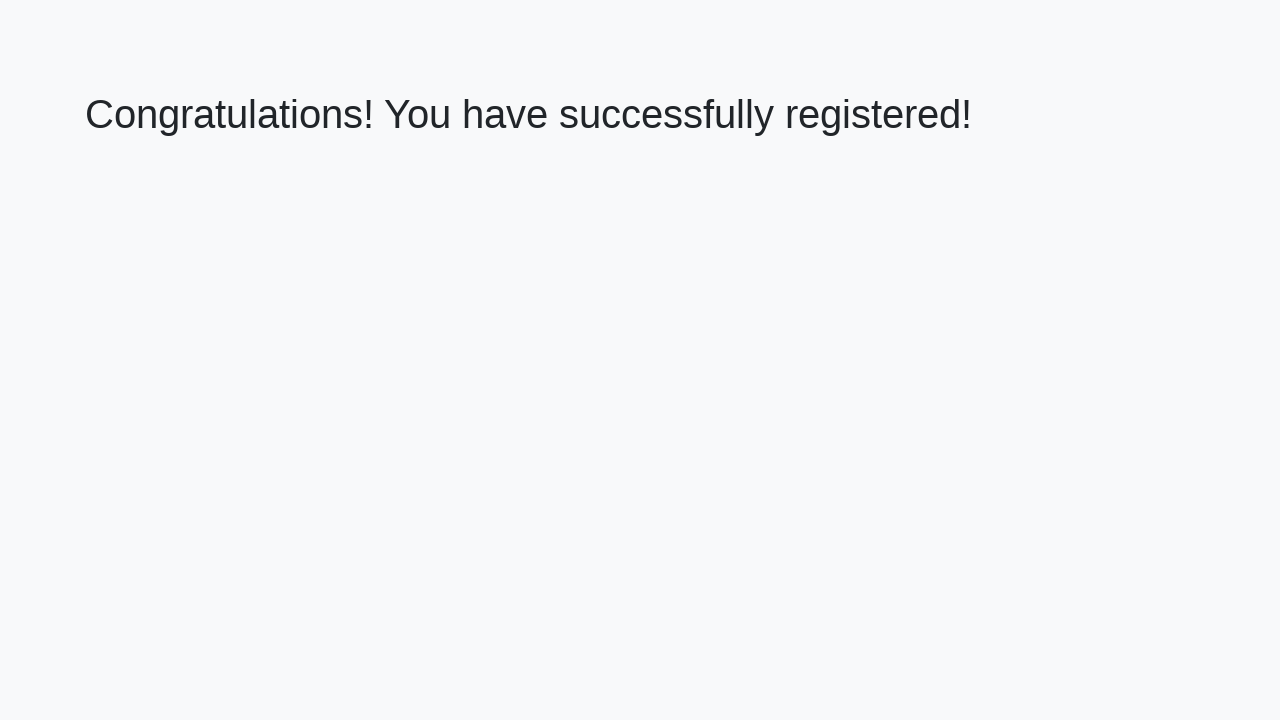

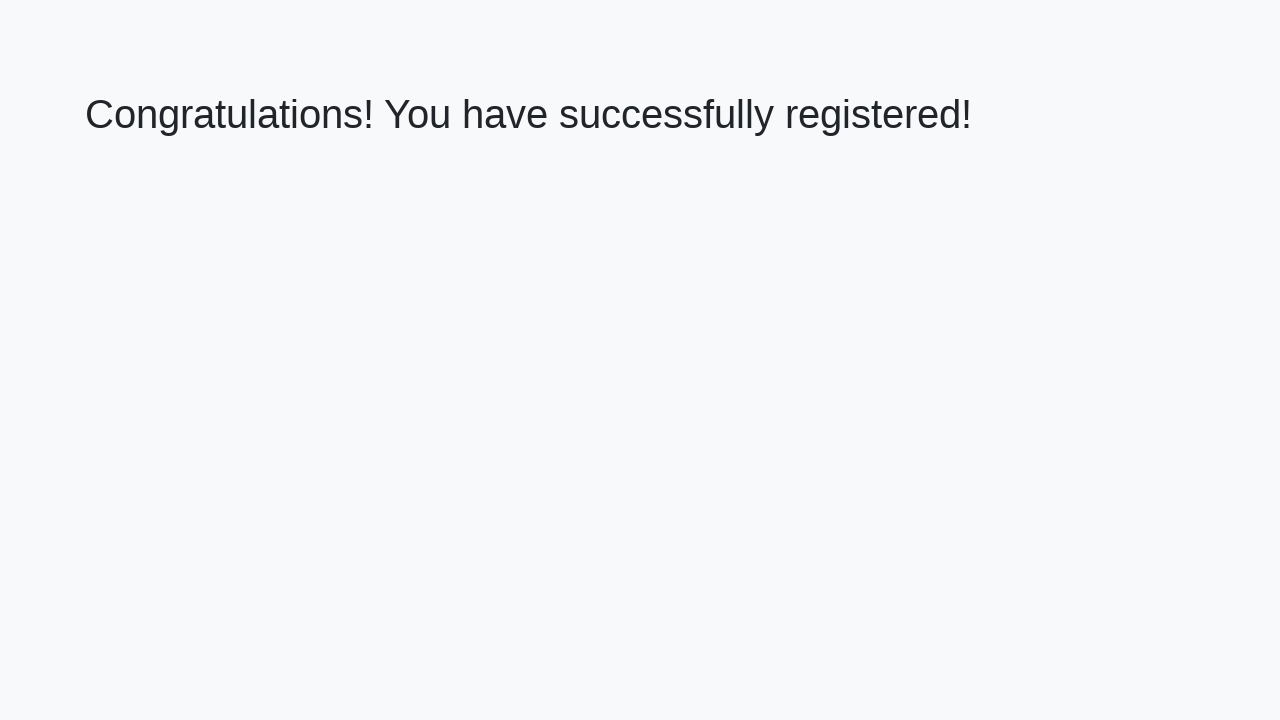